Navigates to a training website and performs hover actions over the courses menu and software testing submenu

Starting URL: http://greenstech.in/selenium-course-content.html

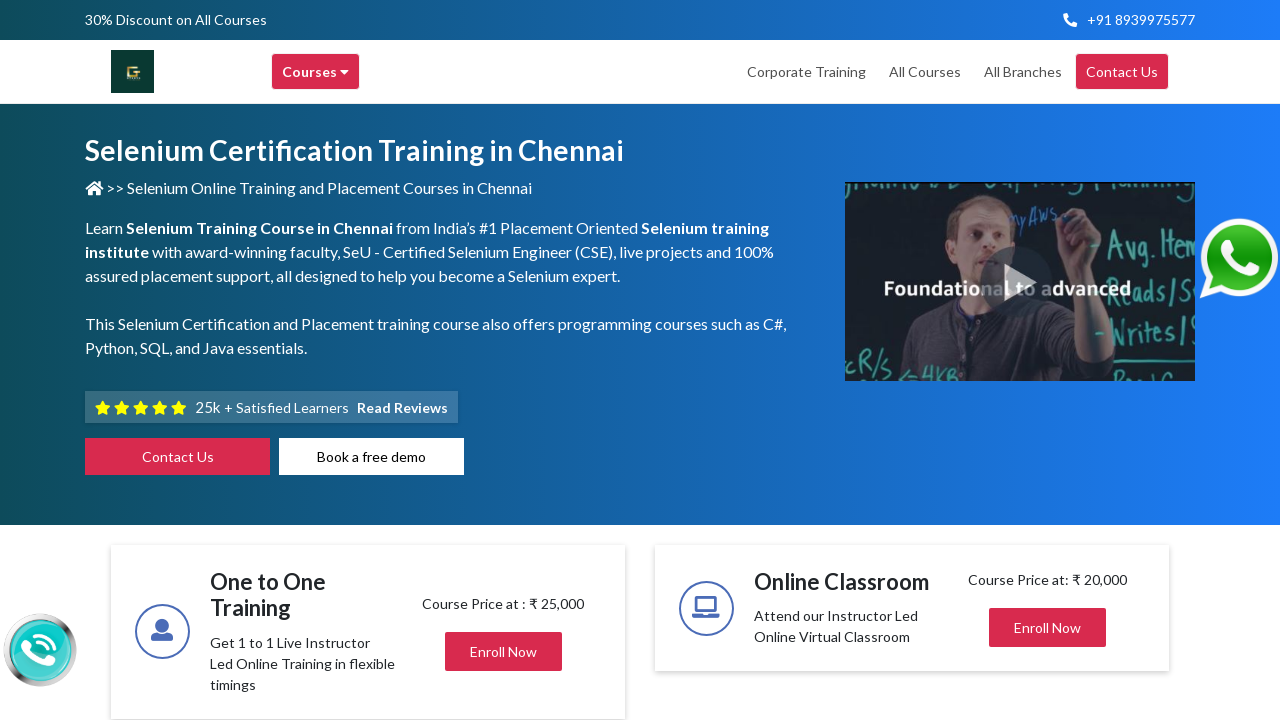

Hovered over courses dropdown menu at (316, 72) on div.header-browse-greens
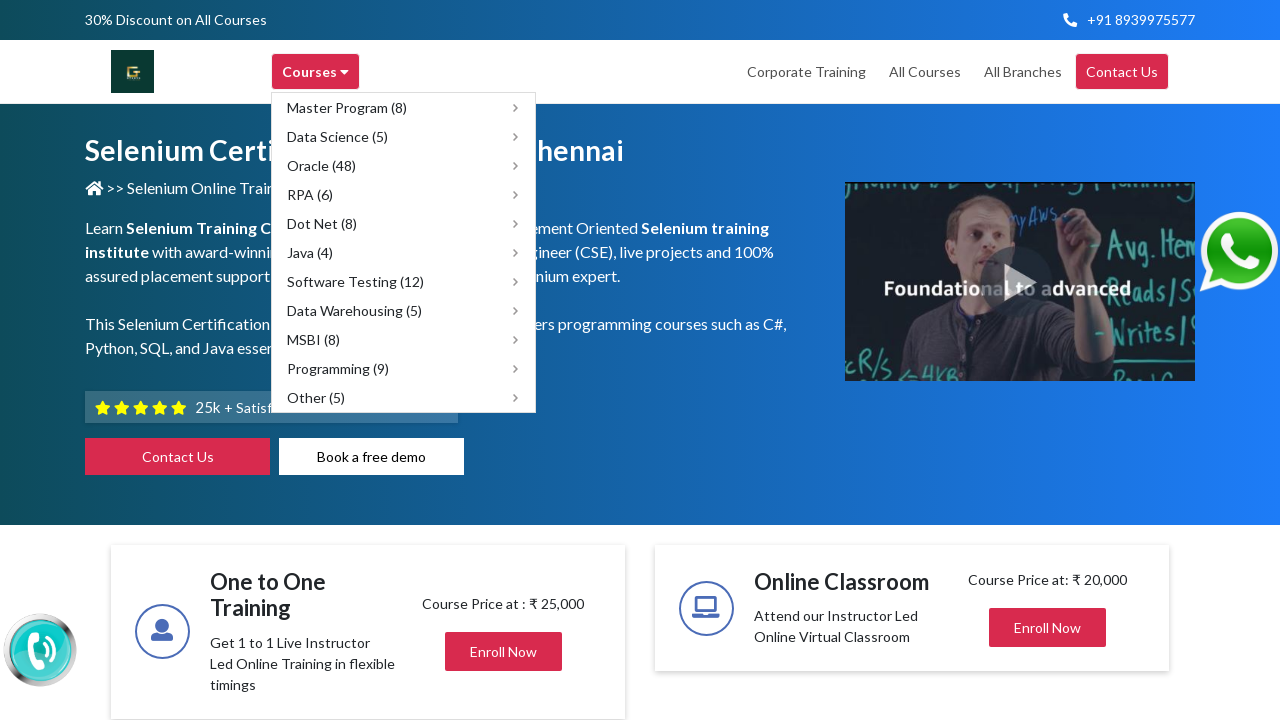

Hovered over Software Testing submenu option at (404, 282) on div[title='Software Testing']
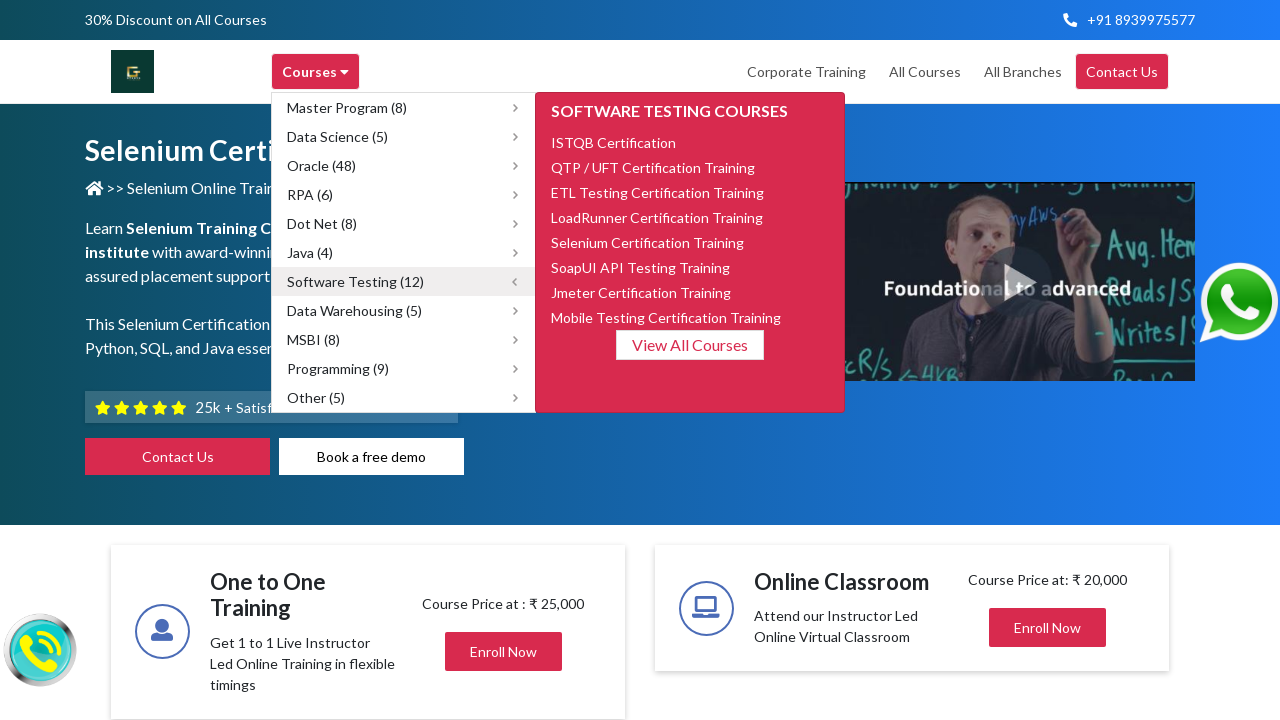

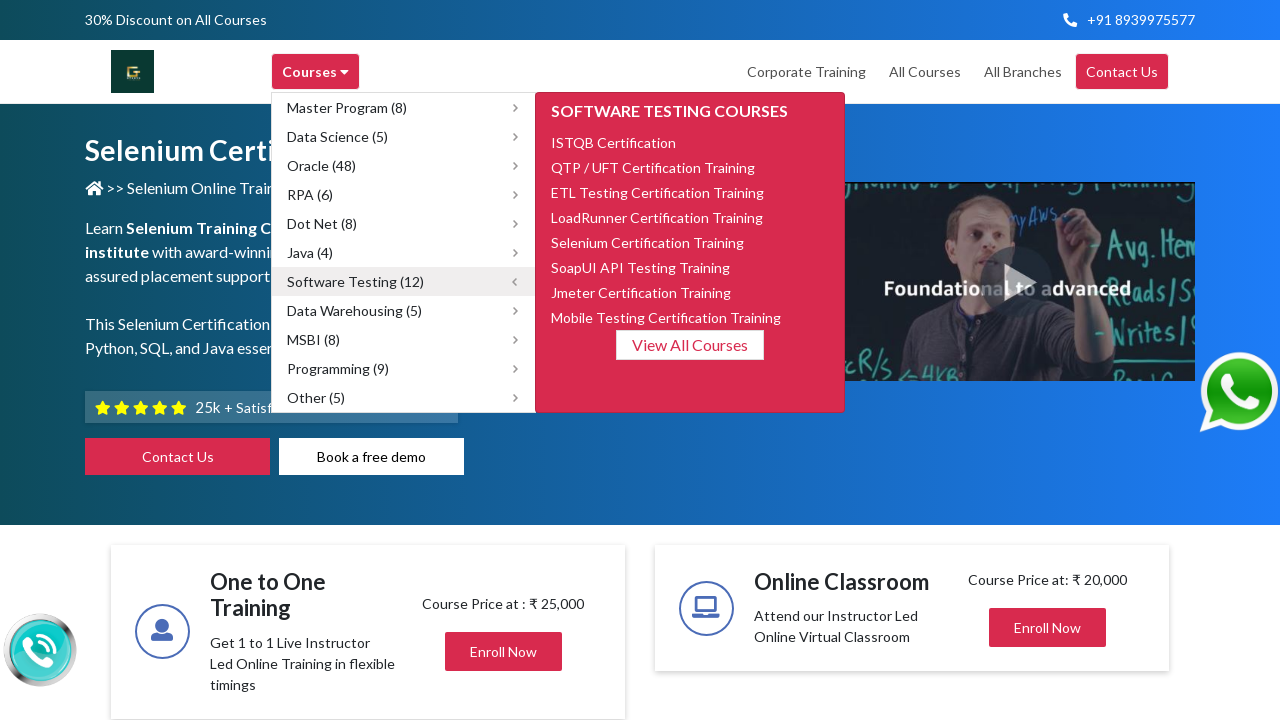